Tests adding todo items by filling the input field, pressing Enter, and verifying the items appear in the list

Starting URL: https://demo.playwright.dev/todomvc

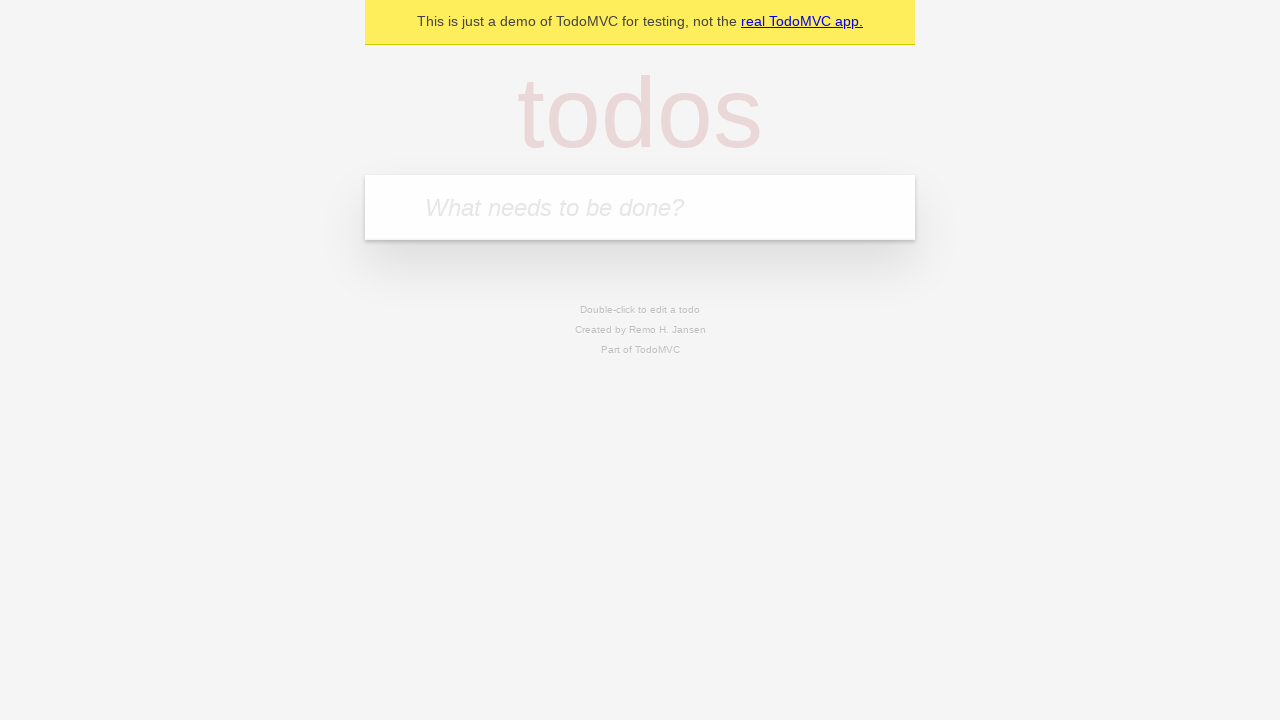

Located the todo input field with placeholder 'What needs to be done?'
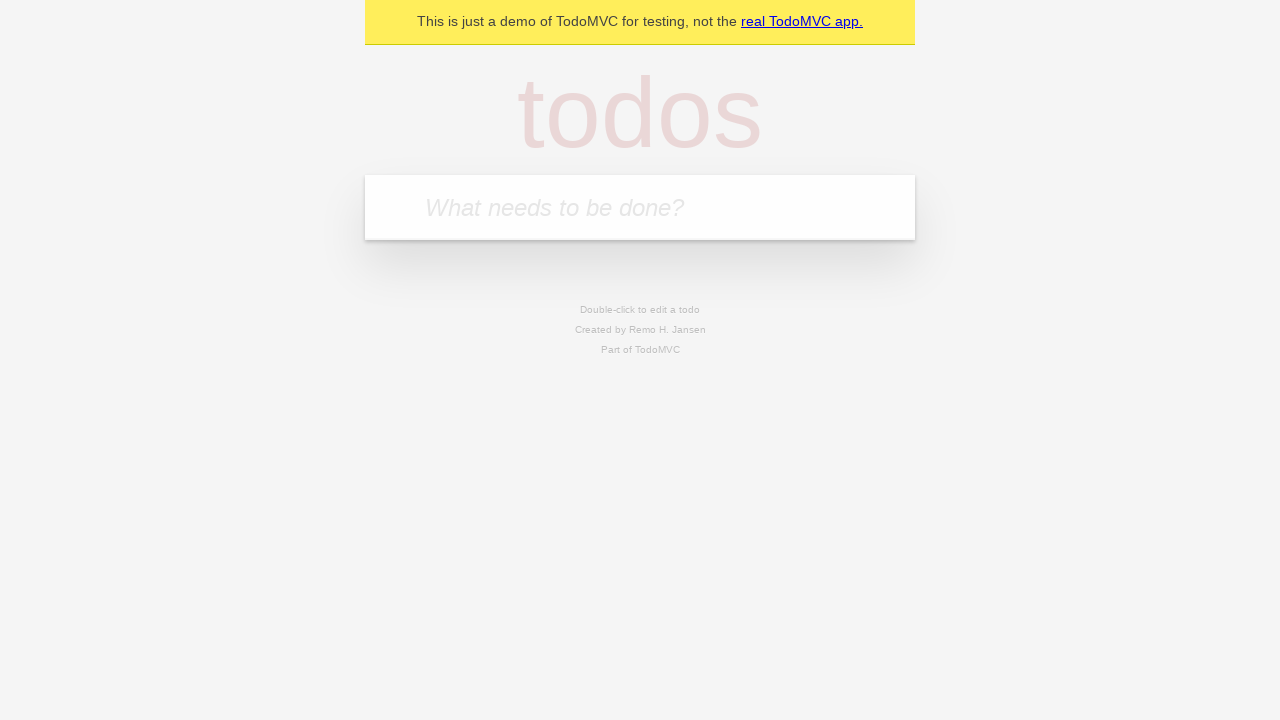

Filled todo input with 'buy some cheese' on internal:attr=[placeholder="What needs to be done?"i]
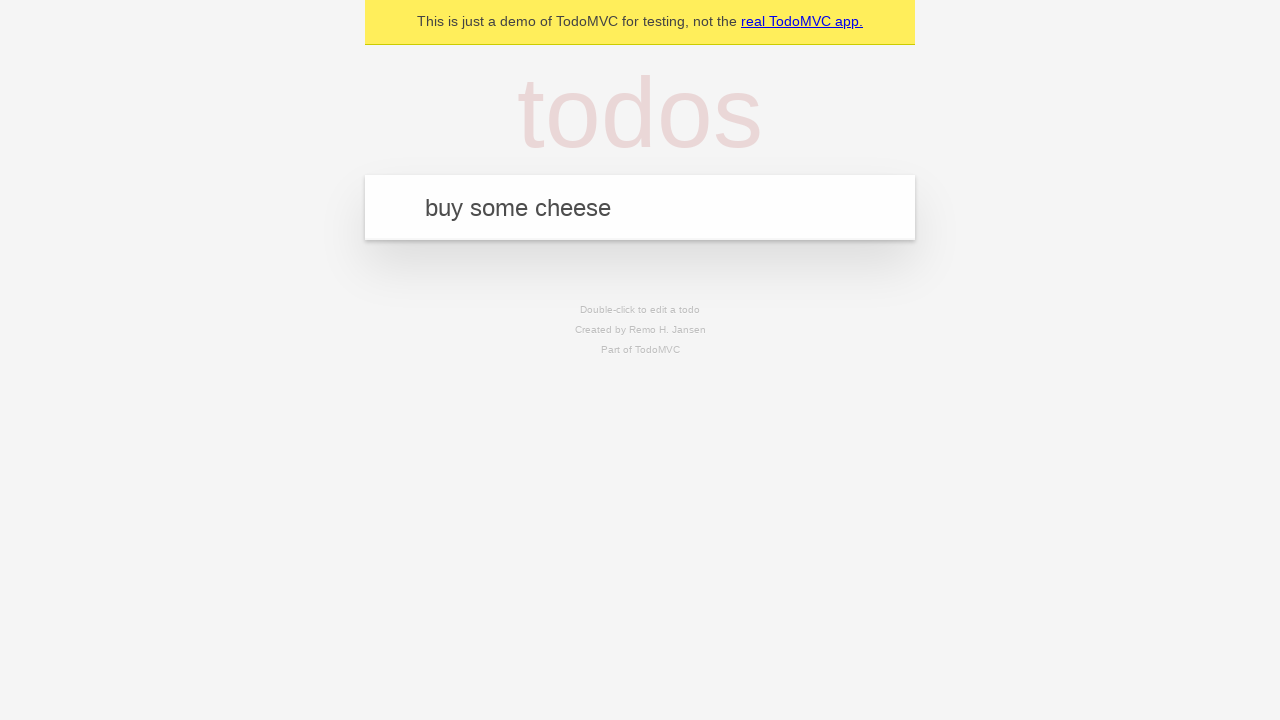

Pressed Enter to submit first todo item on internal:attr=[placeholder="What needs to be done?"i]
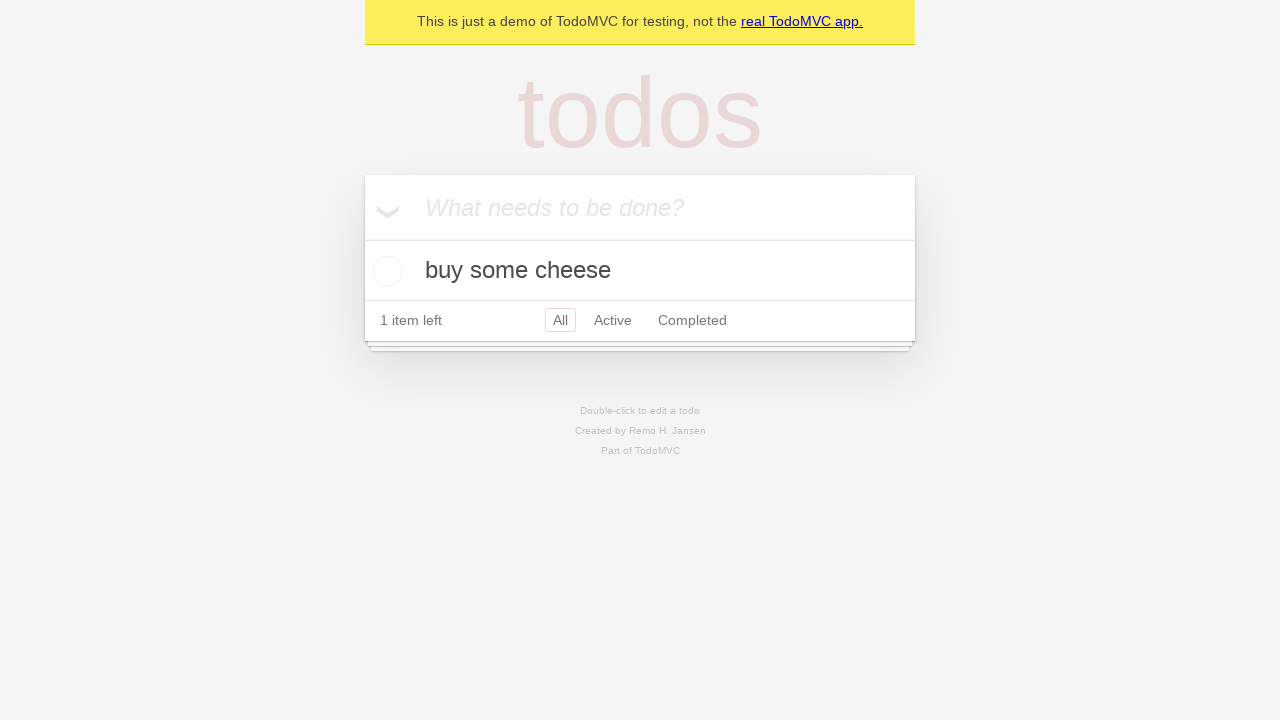

First todo item appeared in the list
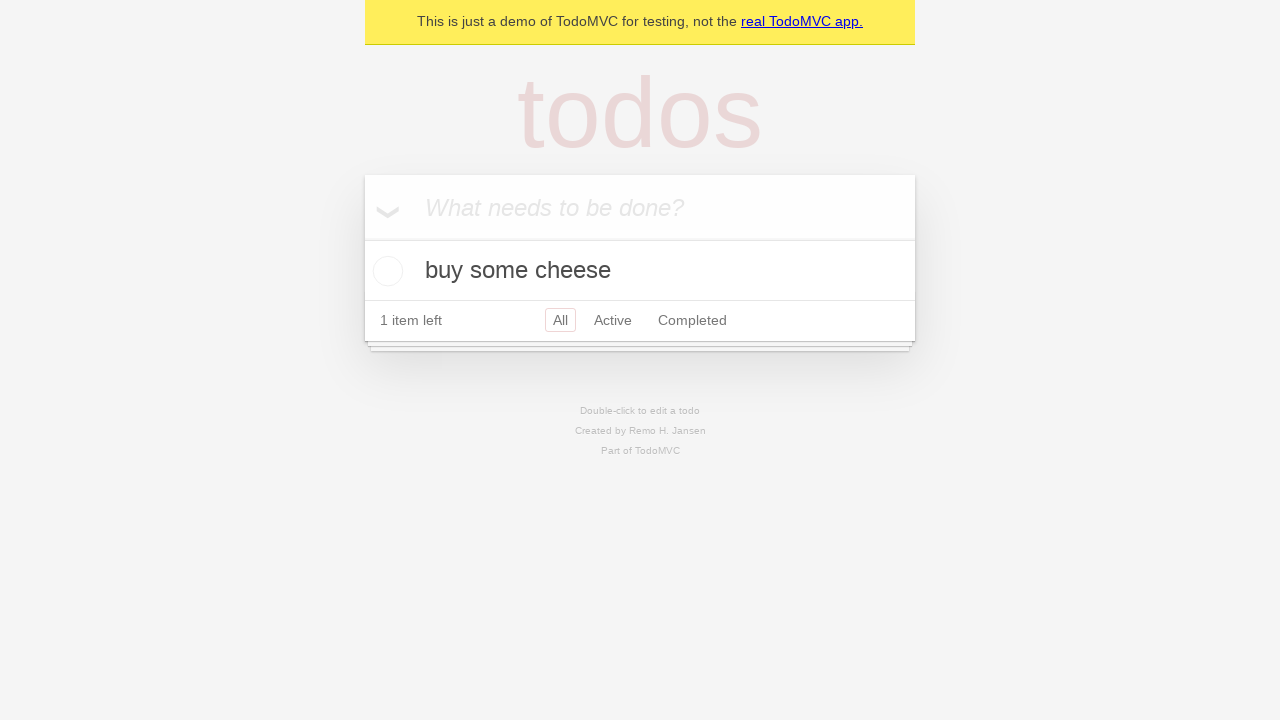

Filled todo input with 'feed the cat' on internal:attr=[placeholder="What needs to be done?"i]
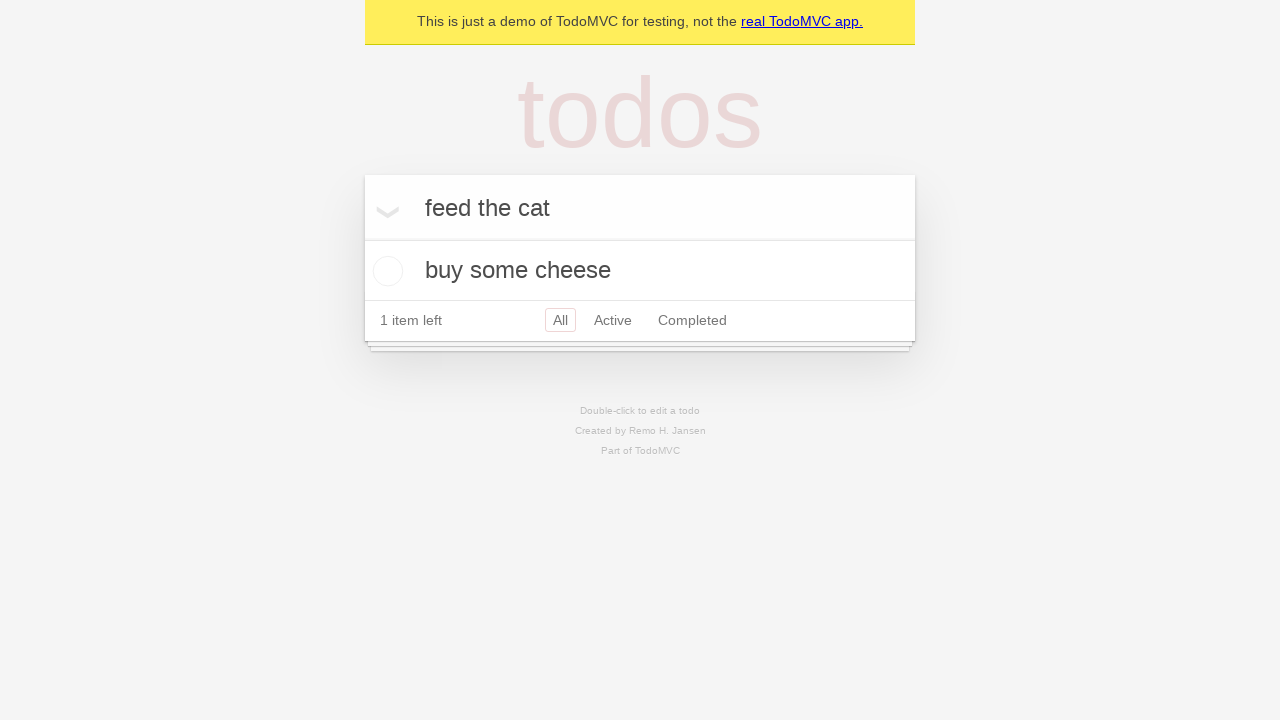

Pressed Enter to submit second todo item on internal:attr=[placeholder="What needs to be done?"i]
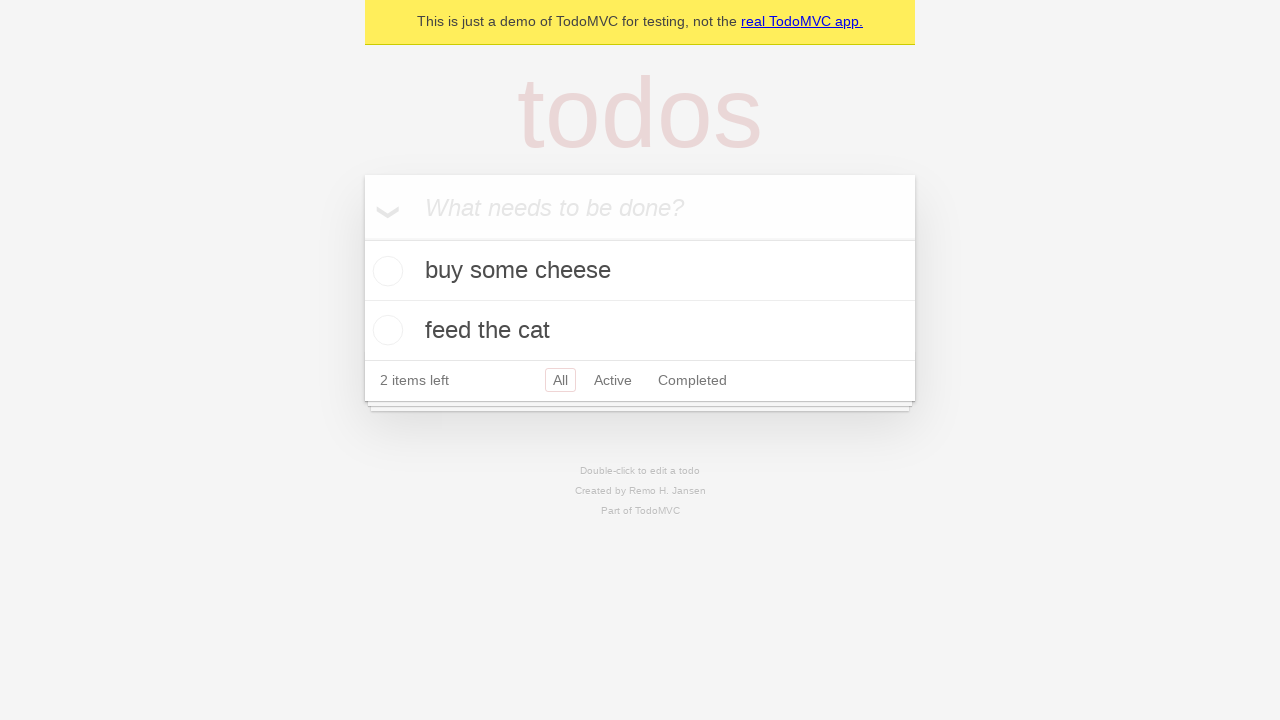

Both todo items are now visible in the list
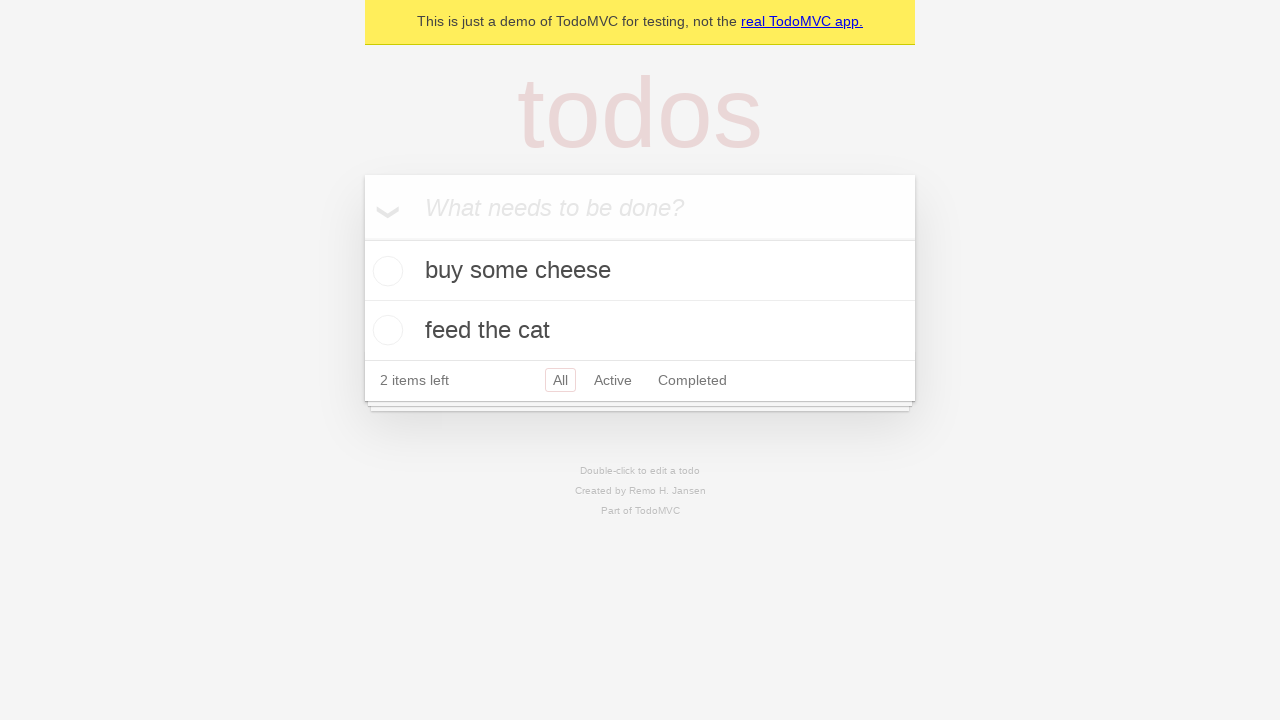

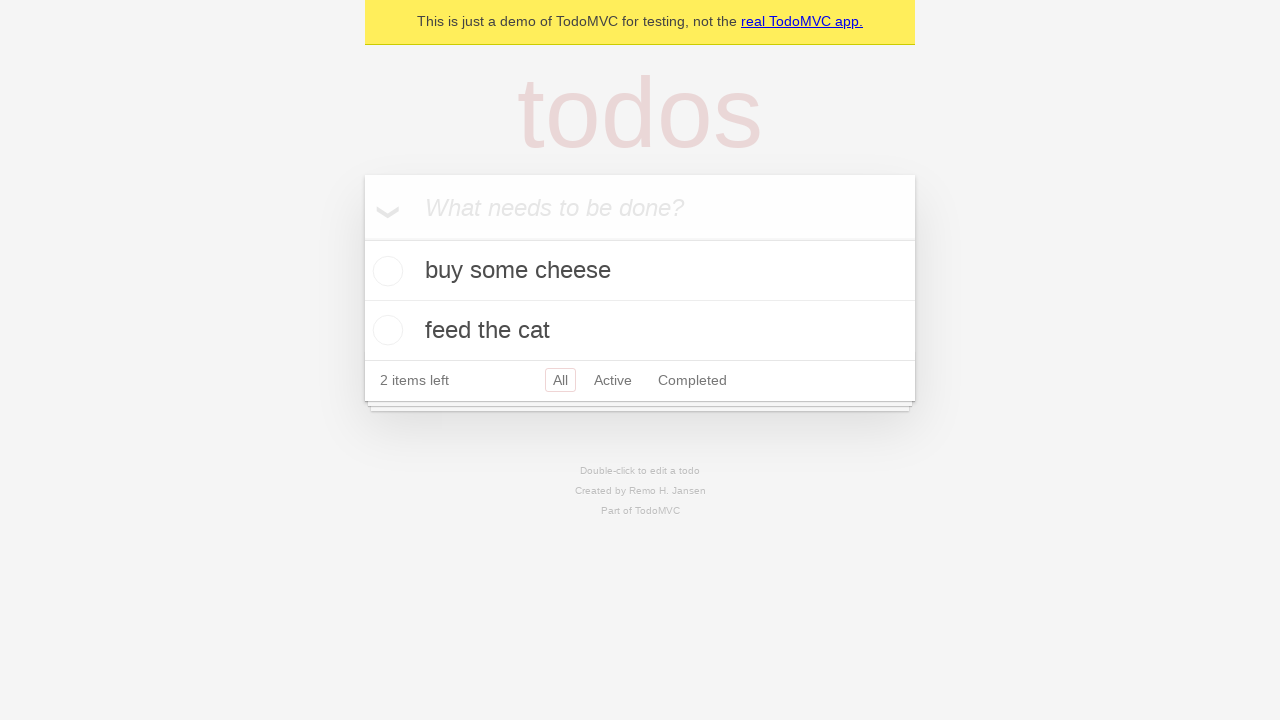